Tests adding a product (Samsung Galaxy S6) to cart on demoblaze e-commerce demo site by clicking on the product image and then clicking the Add to cart button

Starting URL: https://www.demoblaze.com/index.html

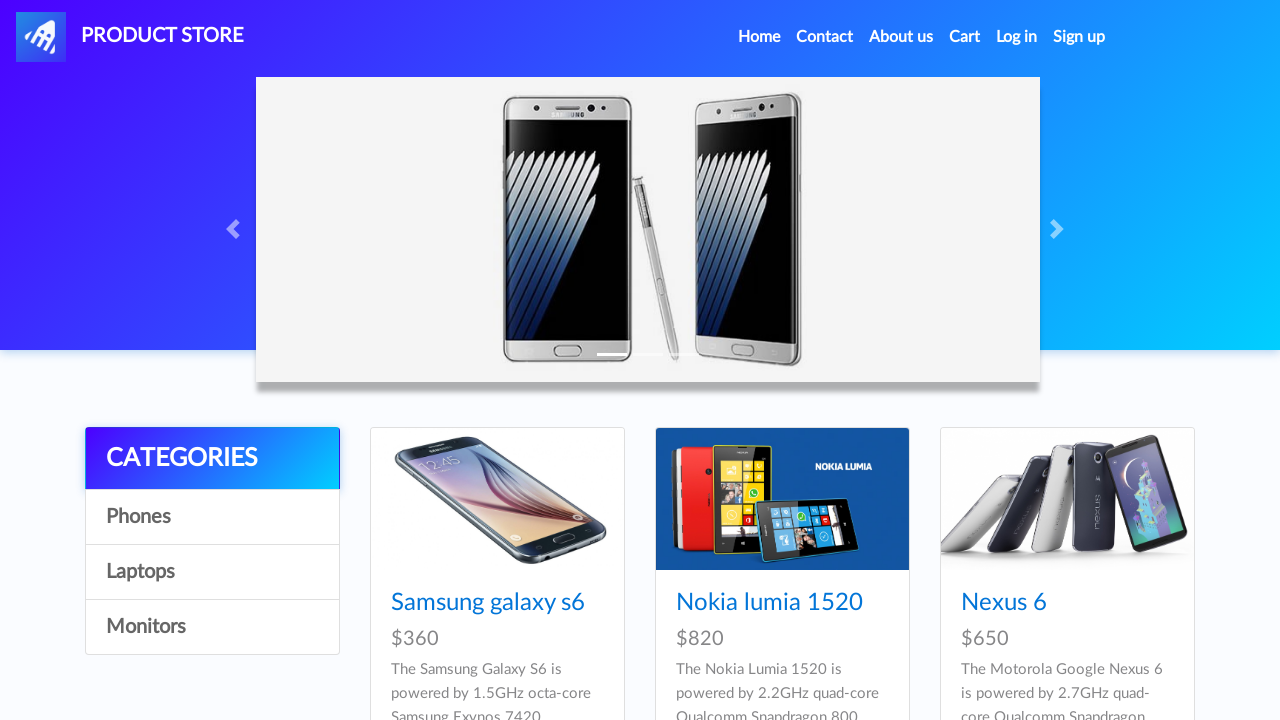

Samsung Galaxy S6 product image loaded
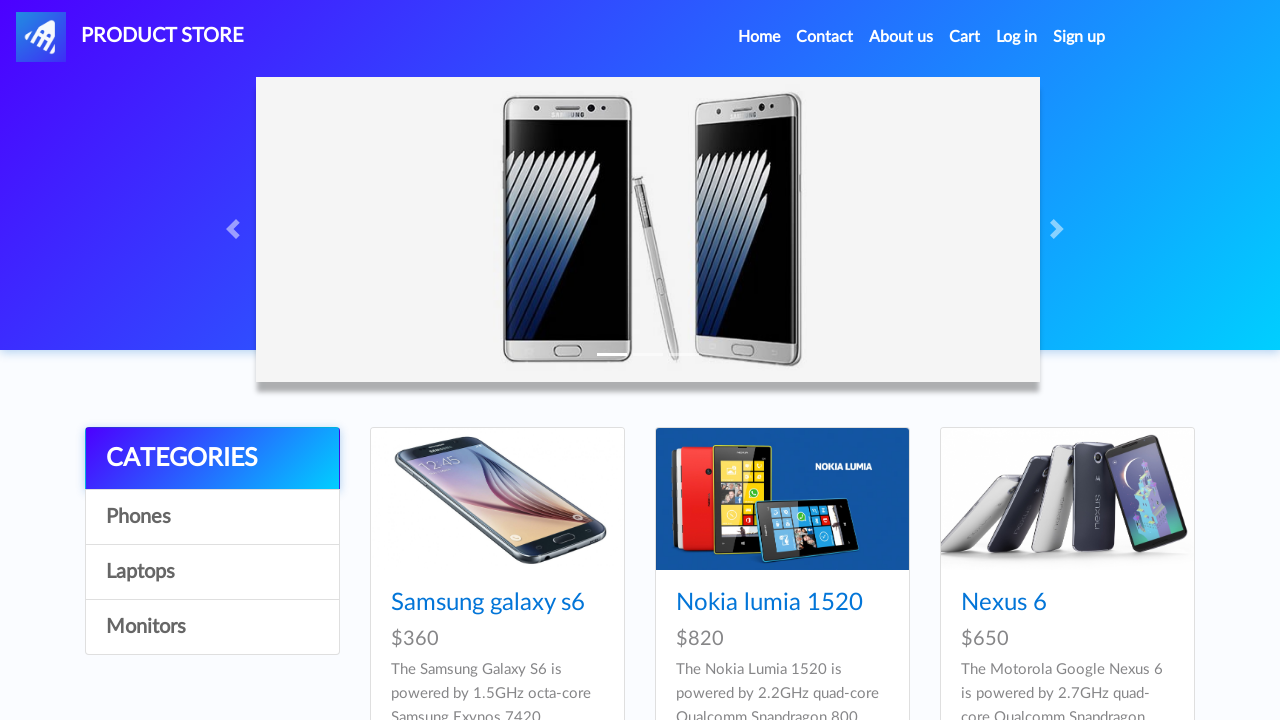

Clicked on Samsung Galaxy S6 product image at (497, 499) on img[src='imgs/galaxy_s6.jpg']
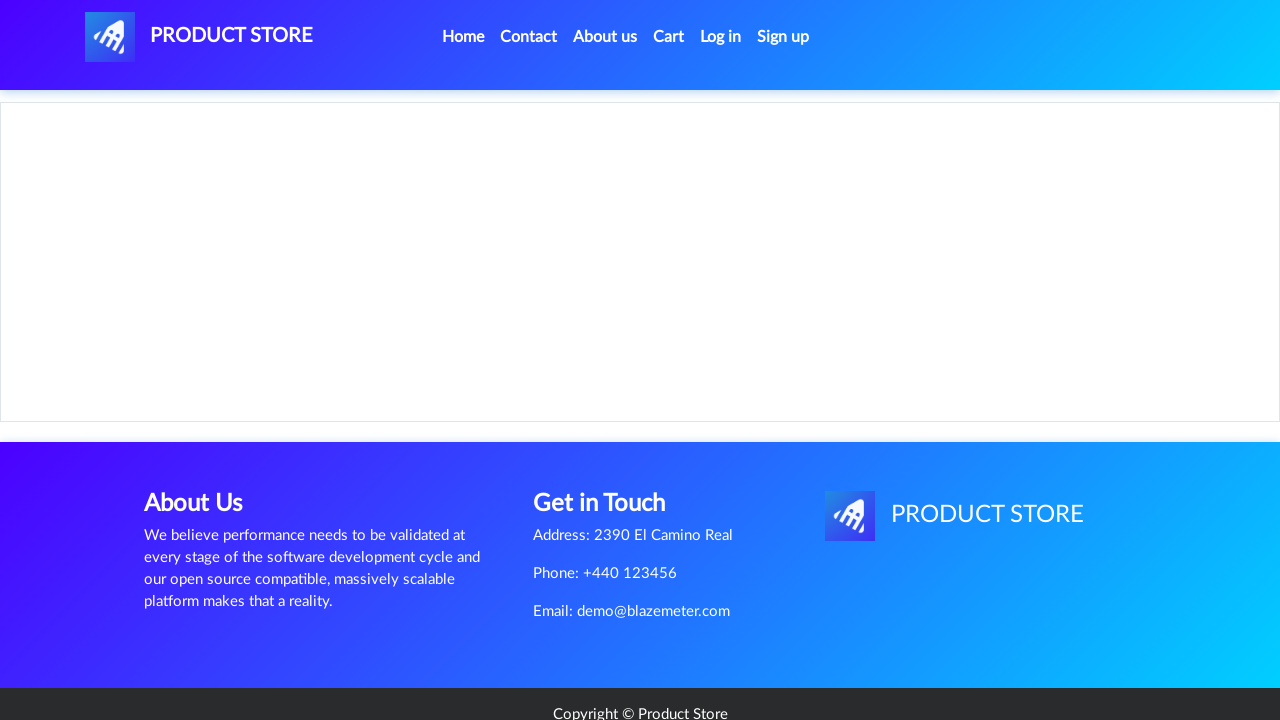

Product page loaded with Add to cart button visible
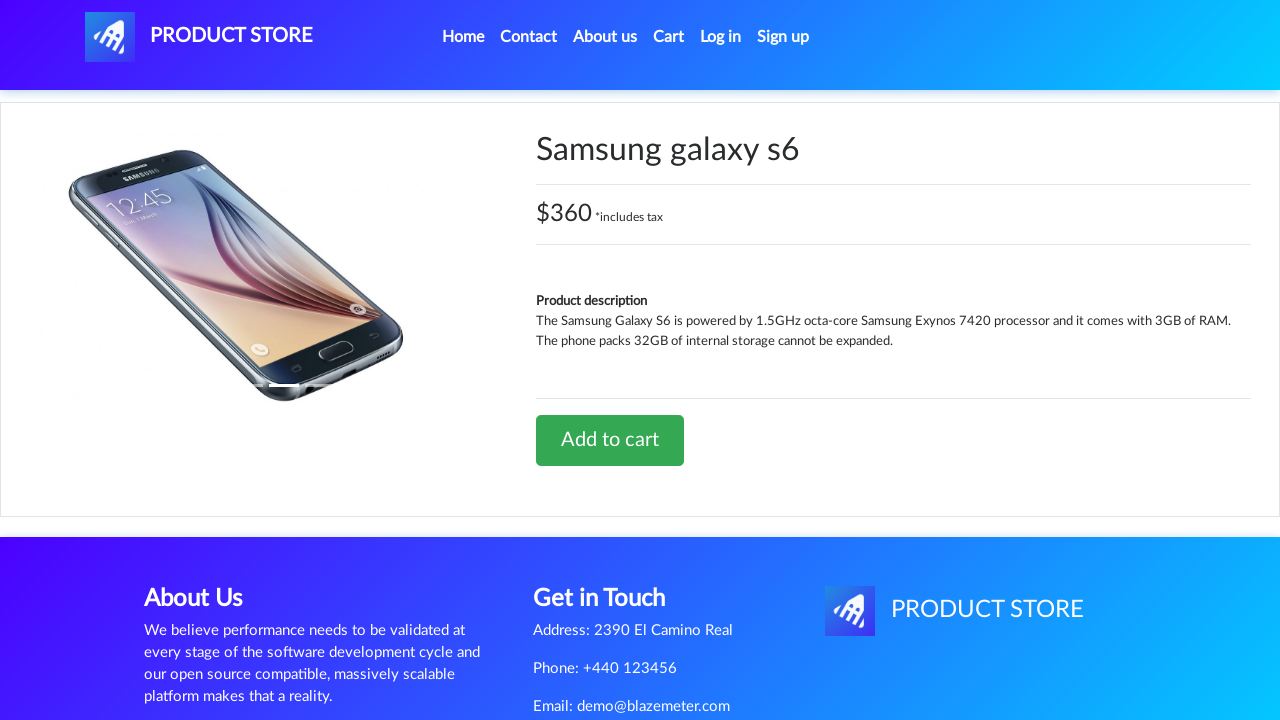

Clicked Add to cart button to add Samsung Galaxy S6 to cart at (610, 440) on text=Add to cart
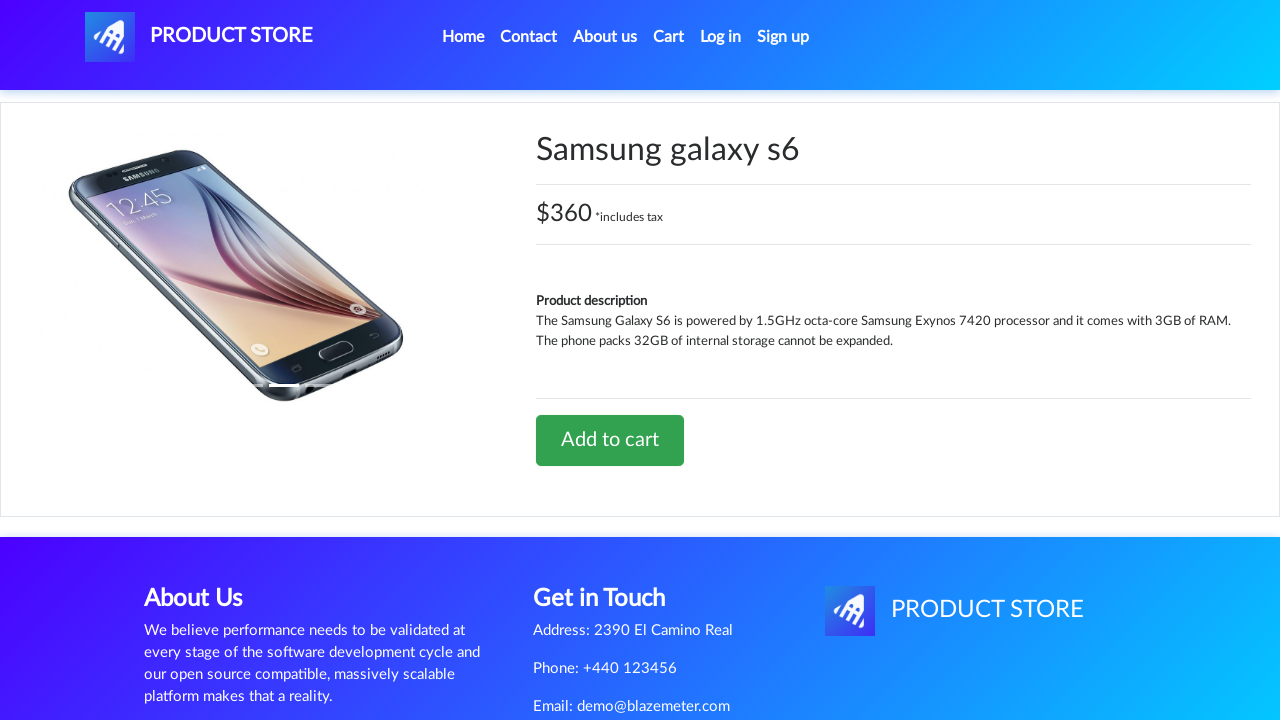

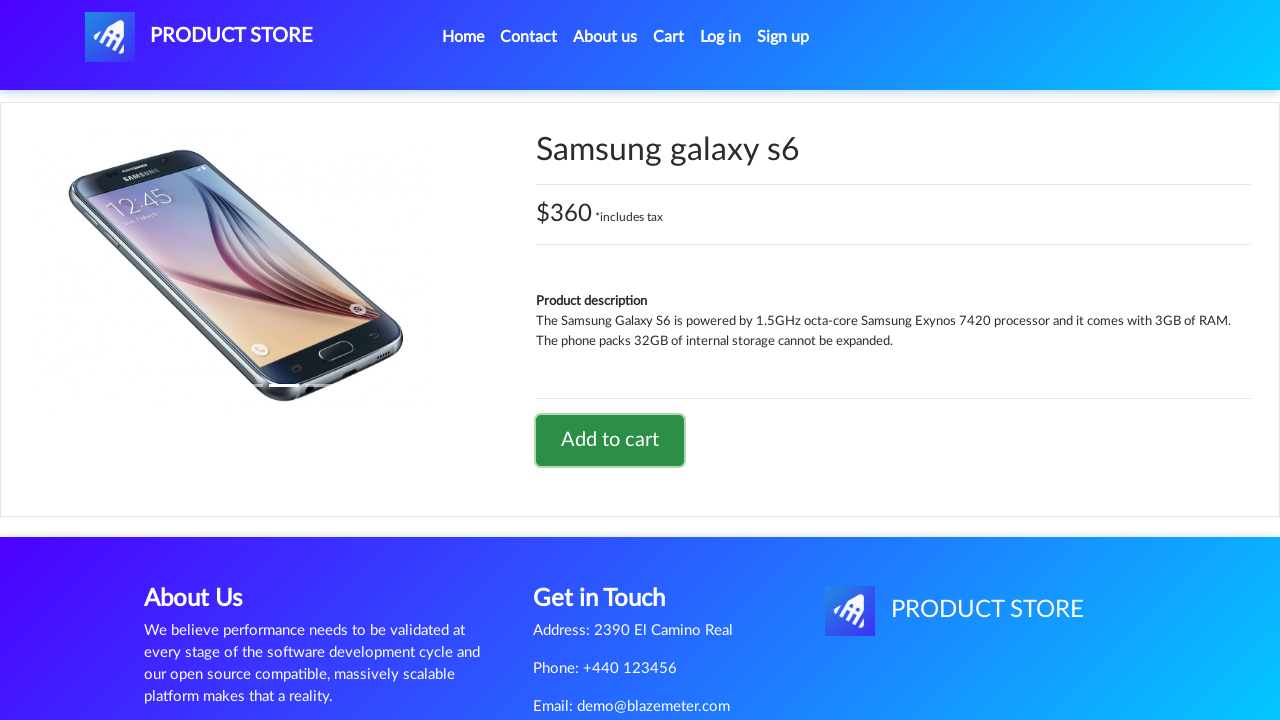